Tests Google Translate by entering Hebrew text "תרגום חופשי" (free translation) into the translation input textarea

Starting URL: https://translate.google.co.il/

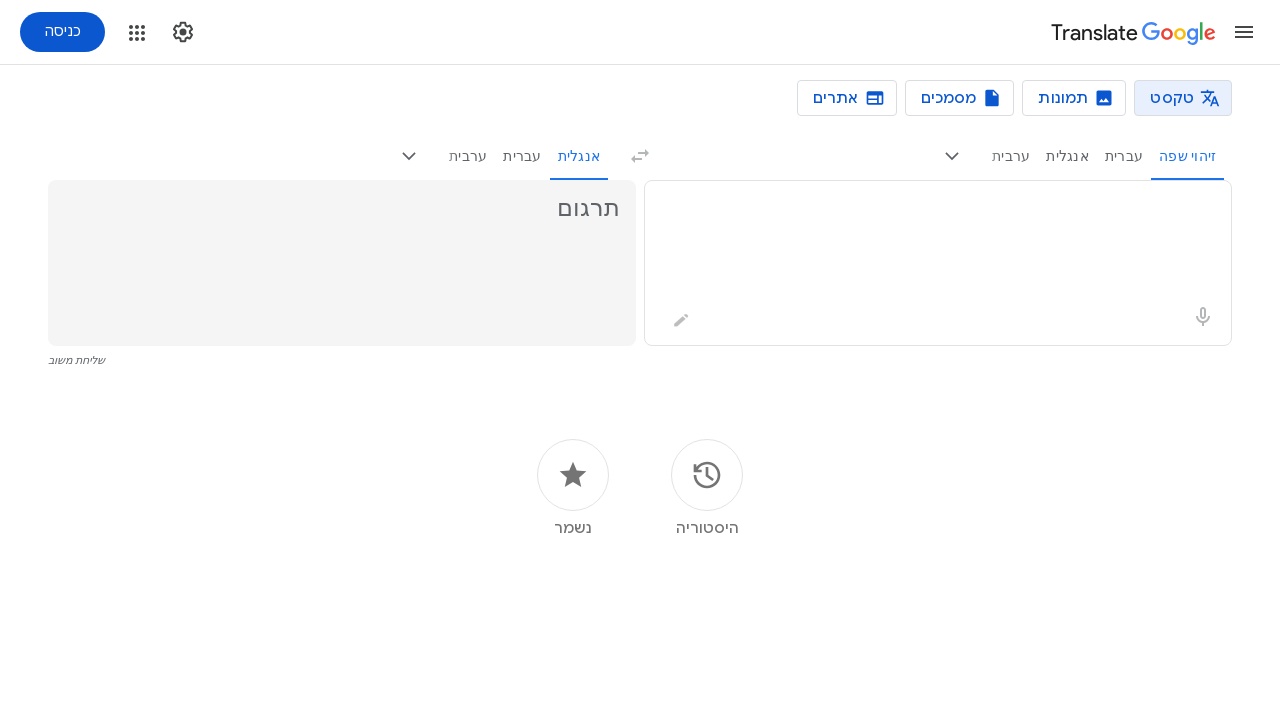

Translation input textarea is available
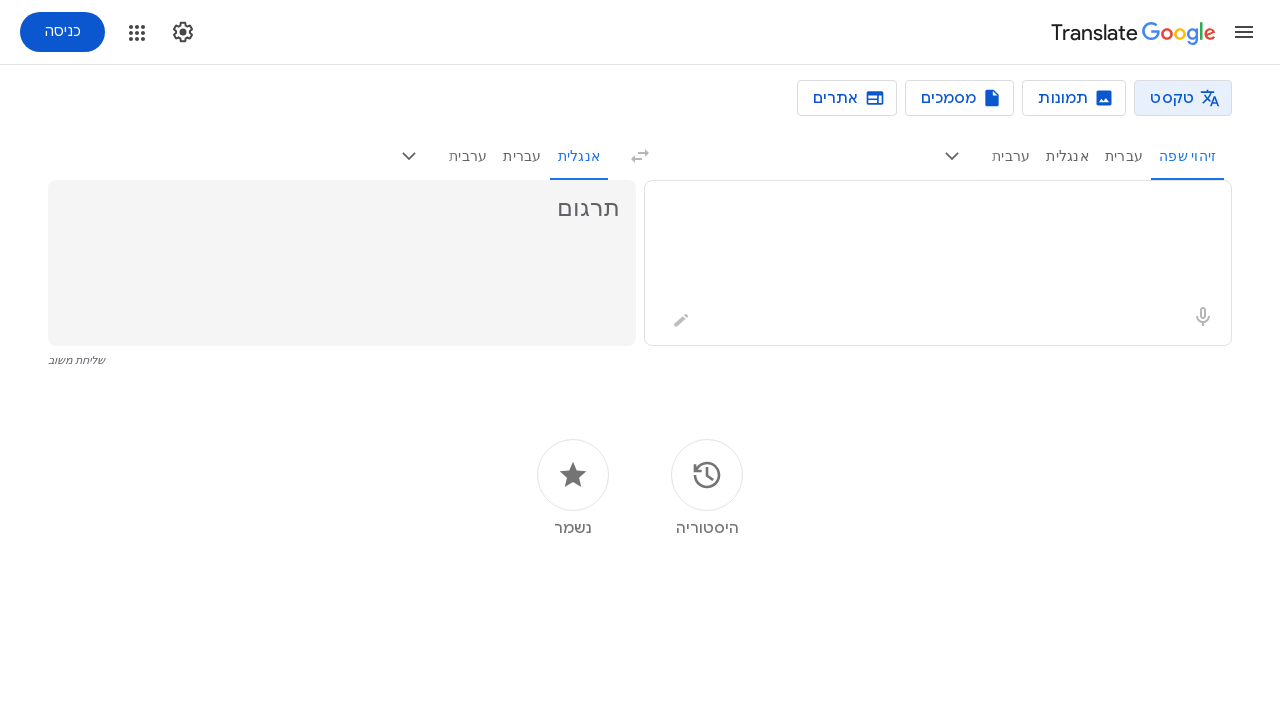

Entered Hebrew text 'תרגום חופשי' (free translation) into the translation input on textarea
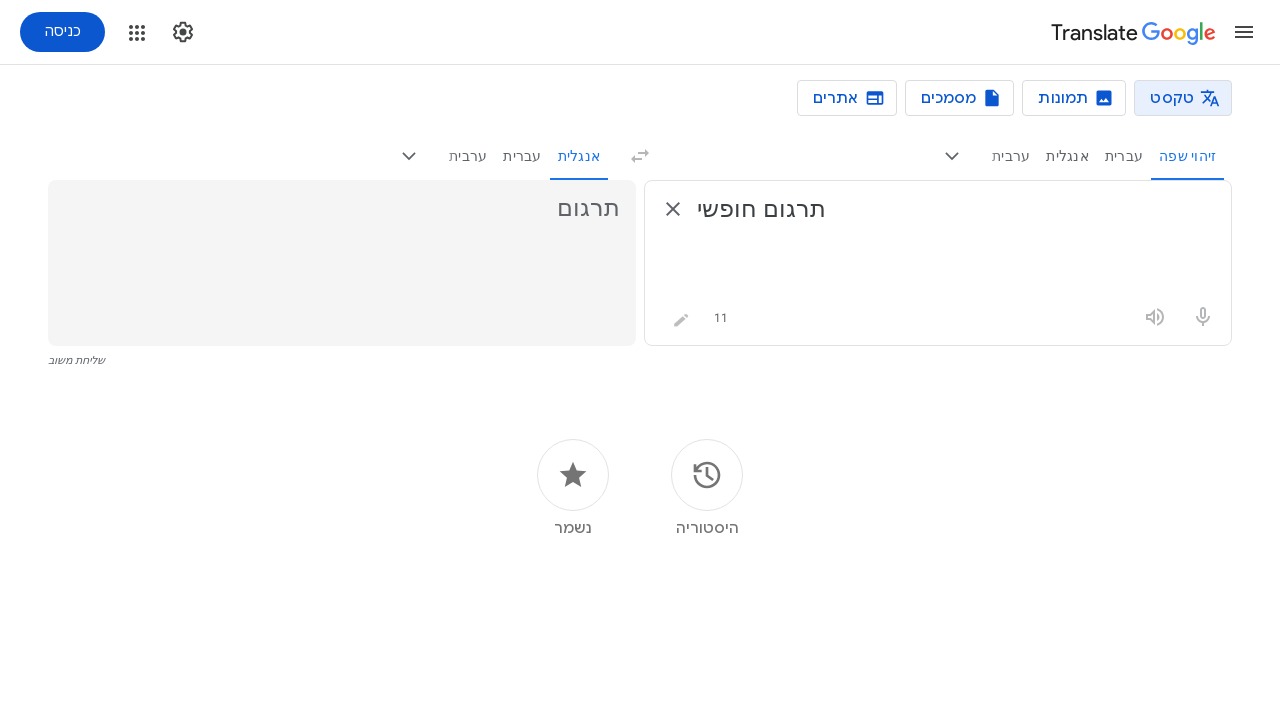

Waited 2 seconds for translation to process
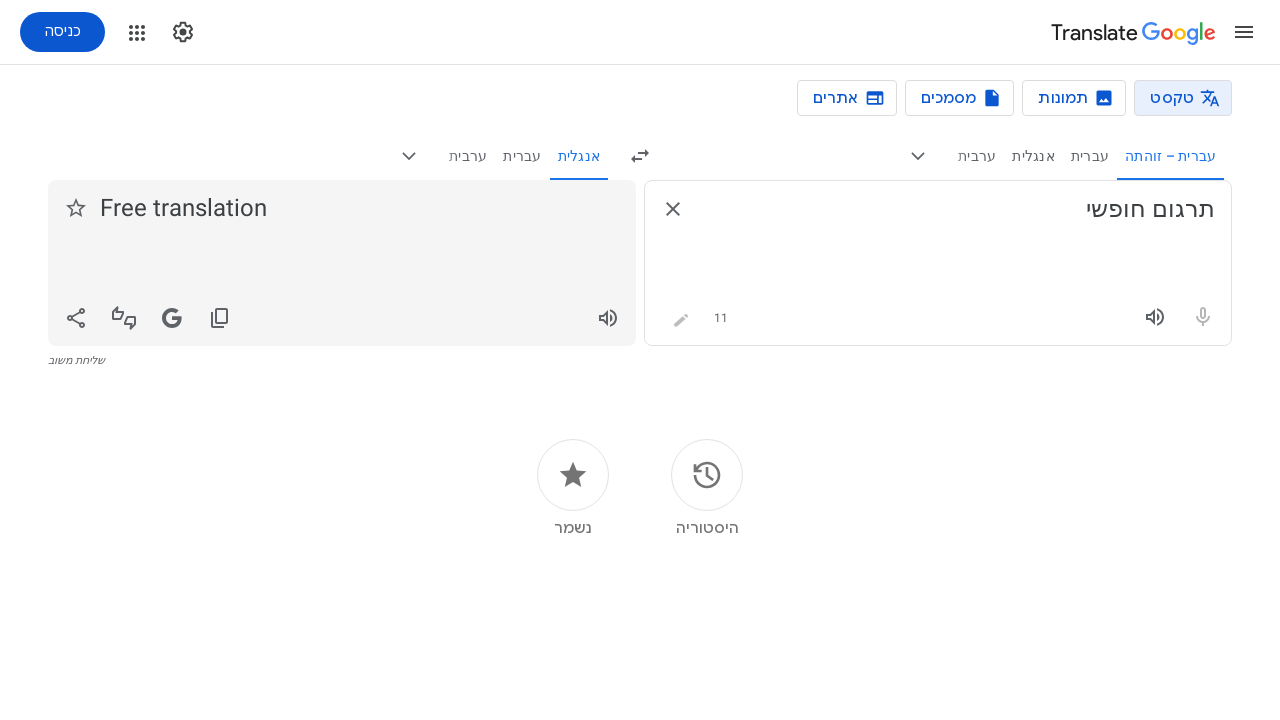

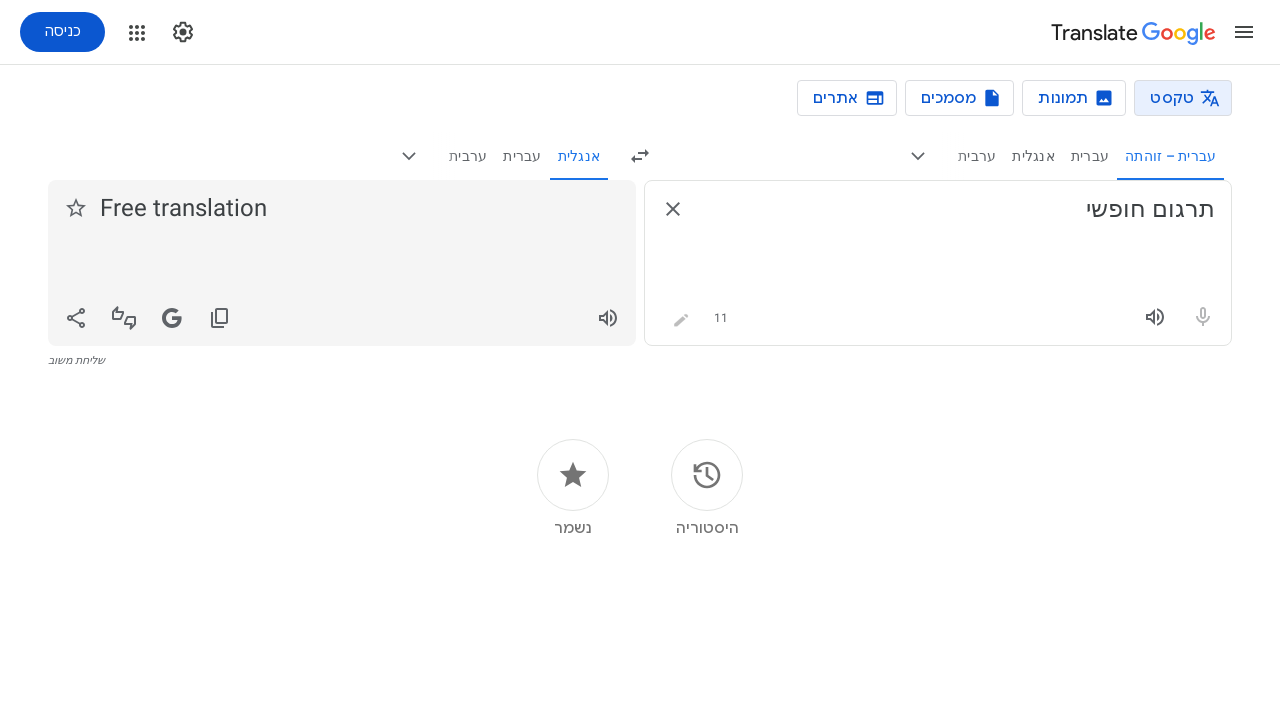